Tests keyboard key press functionality by sending the space key to an element and verifying the displayed result, then sends the left arrow key and verifies that result as well.

Starting URL: http://the-internet.herokuapp.com/key_presses

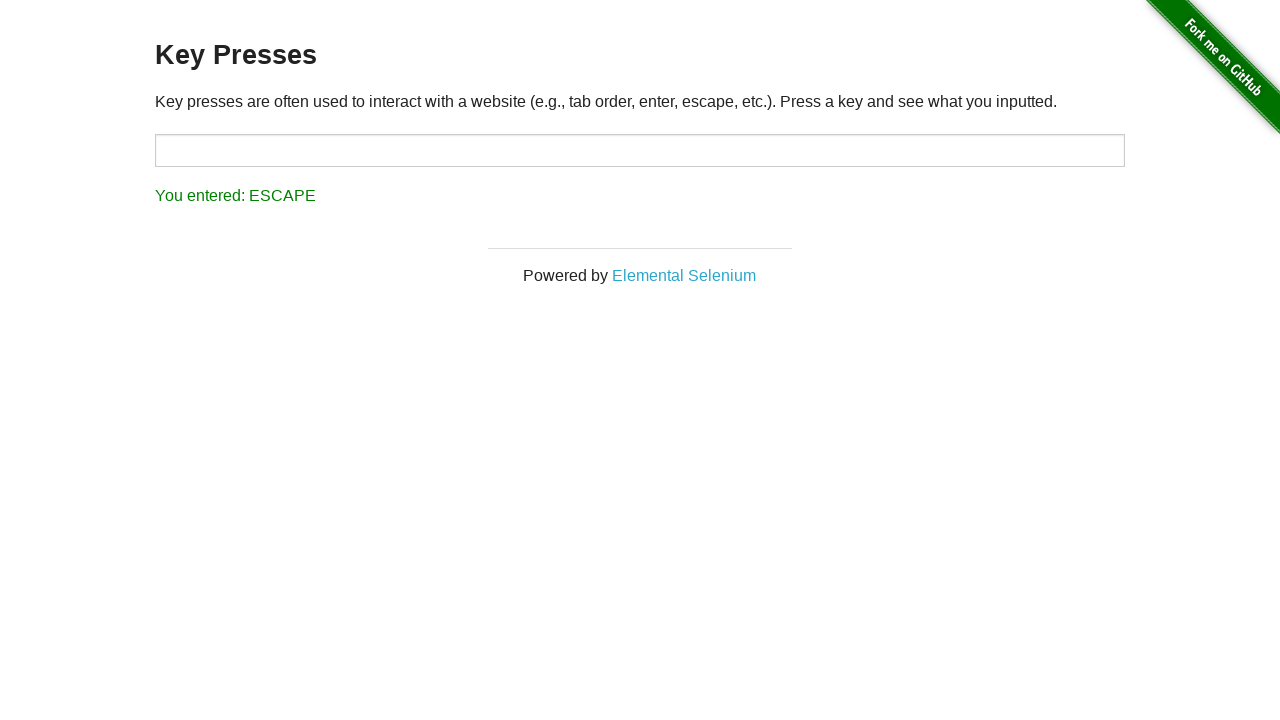

Navigated to key presses test page
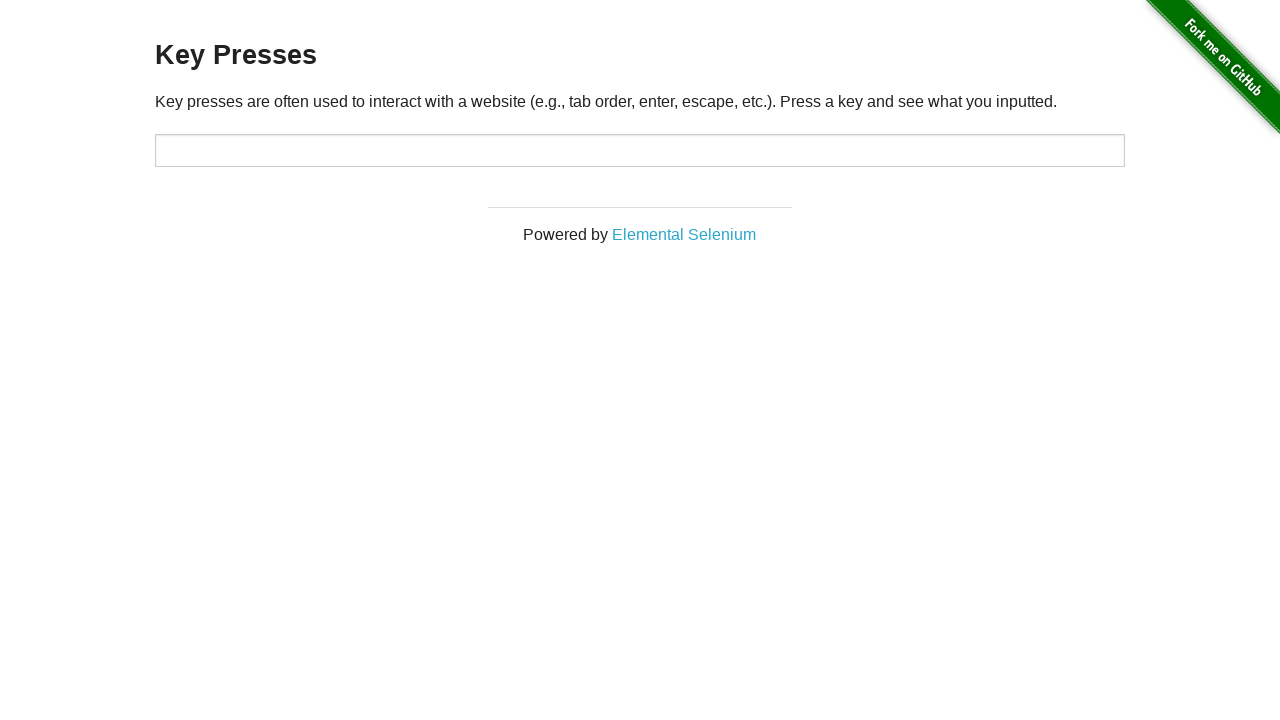

Pressed Space key on target element on #target
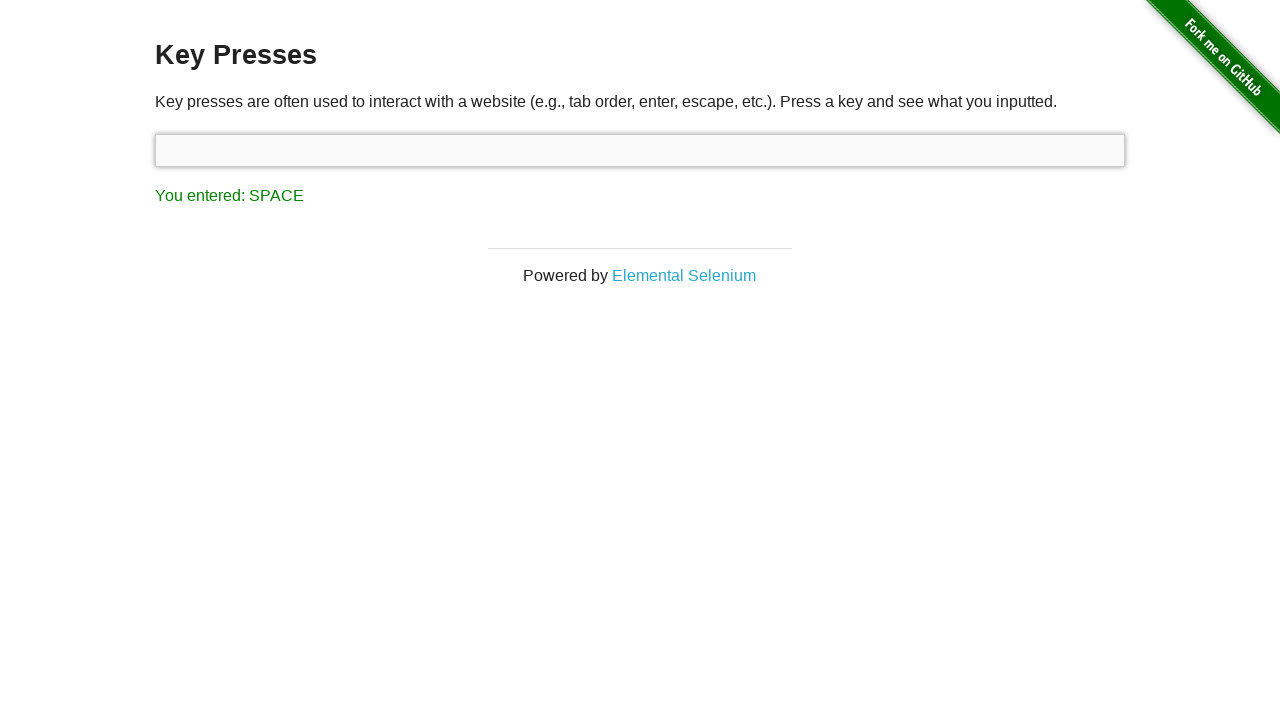

Retrieved result text after Space key press
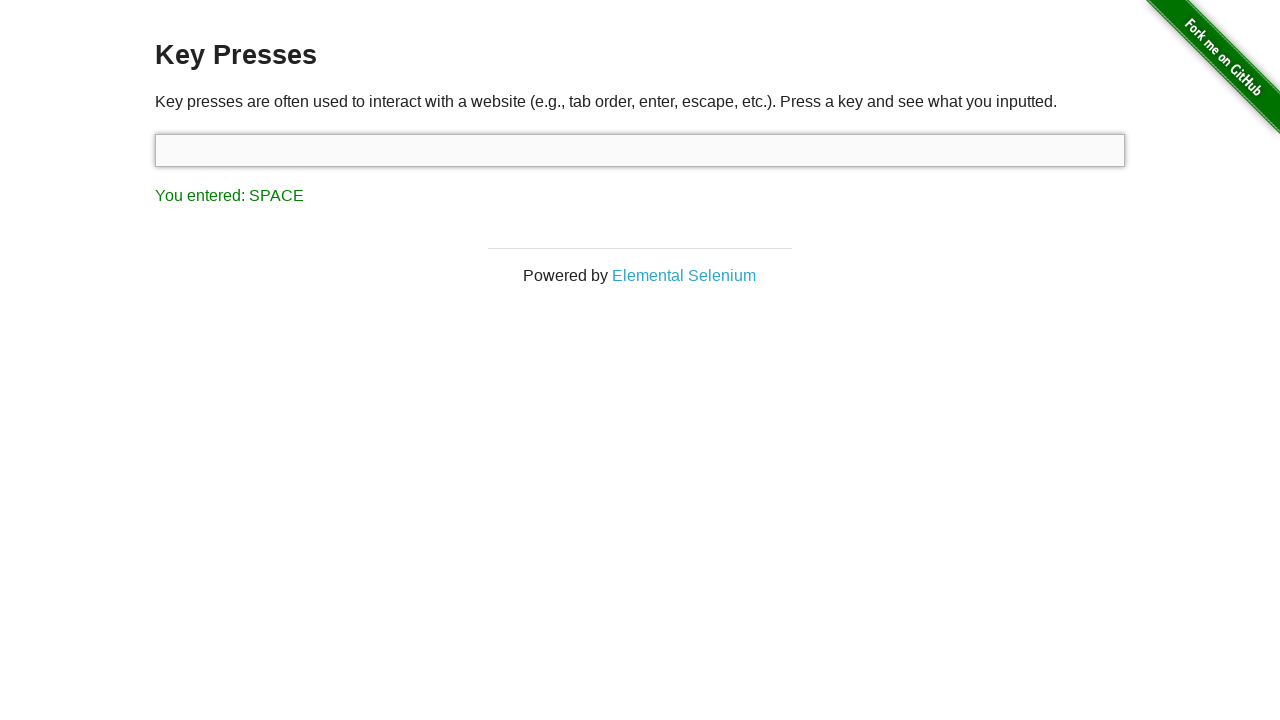

Verified that Space key press was correctly displayed as 'You entered: SPACE'
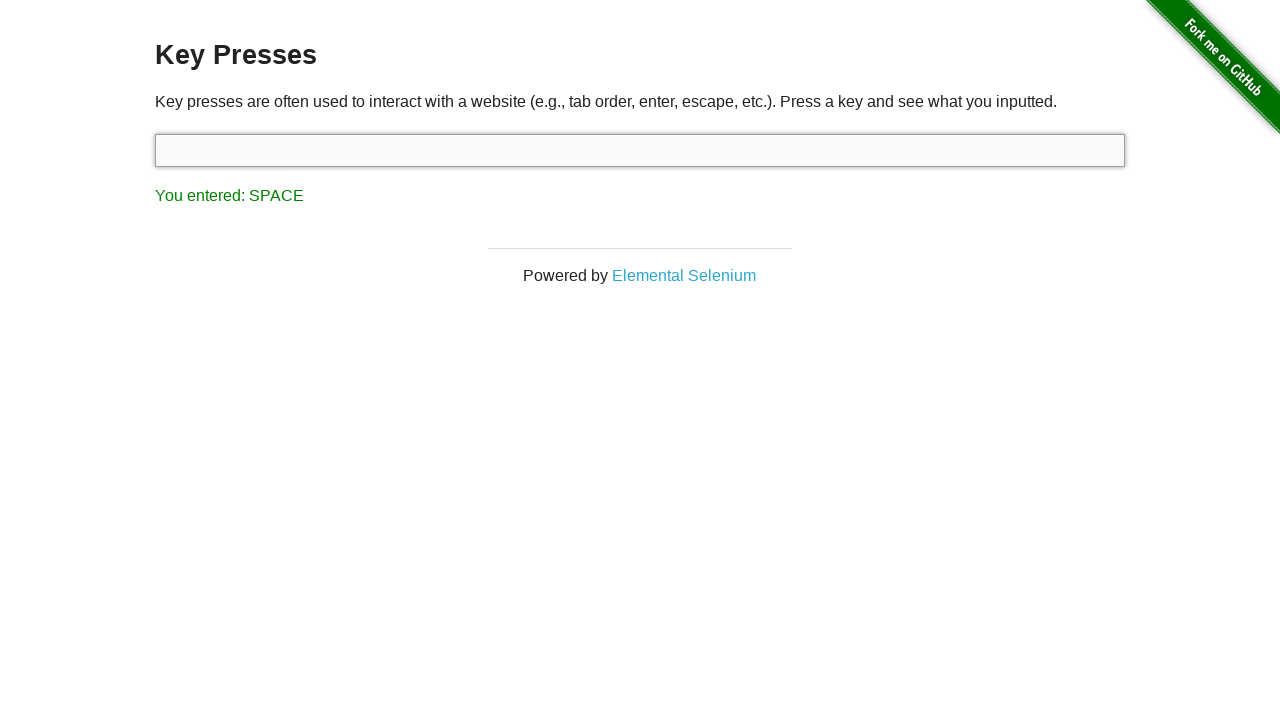

Pressed ArrowLeft key
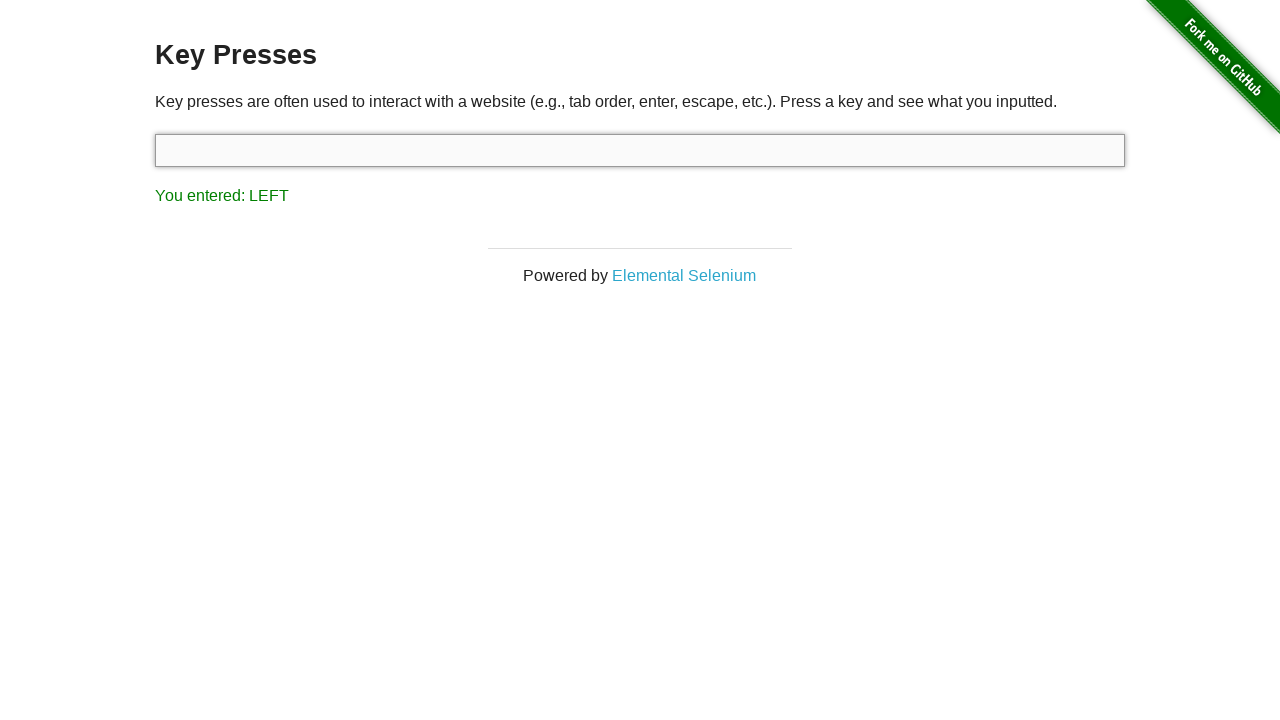

Retrieved result text after ArrowLeft key press
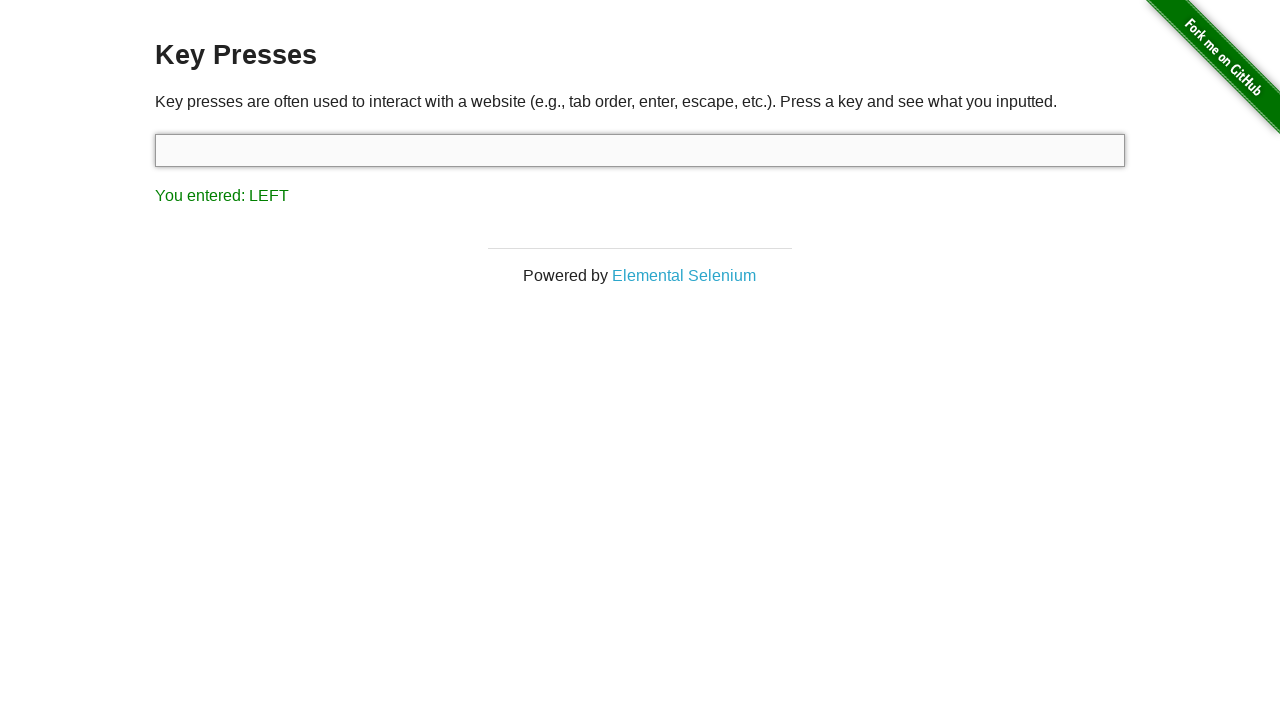

Verified that ArrowLeft key press was correctly displayed as 'You entered: LEFT'
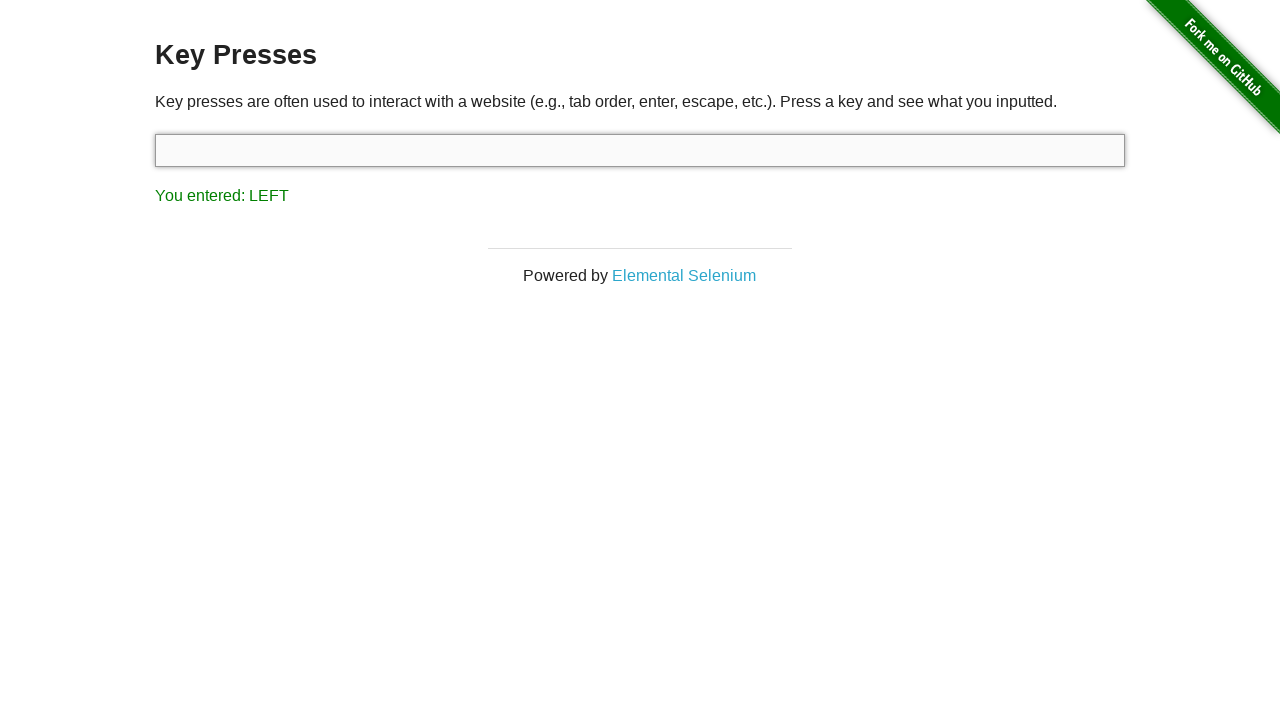

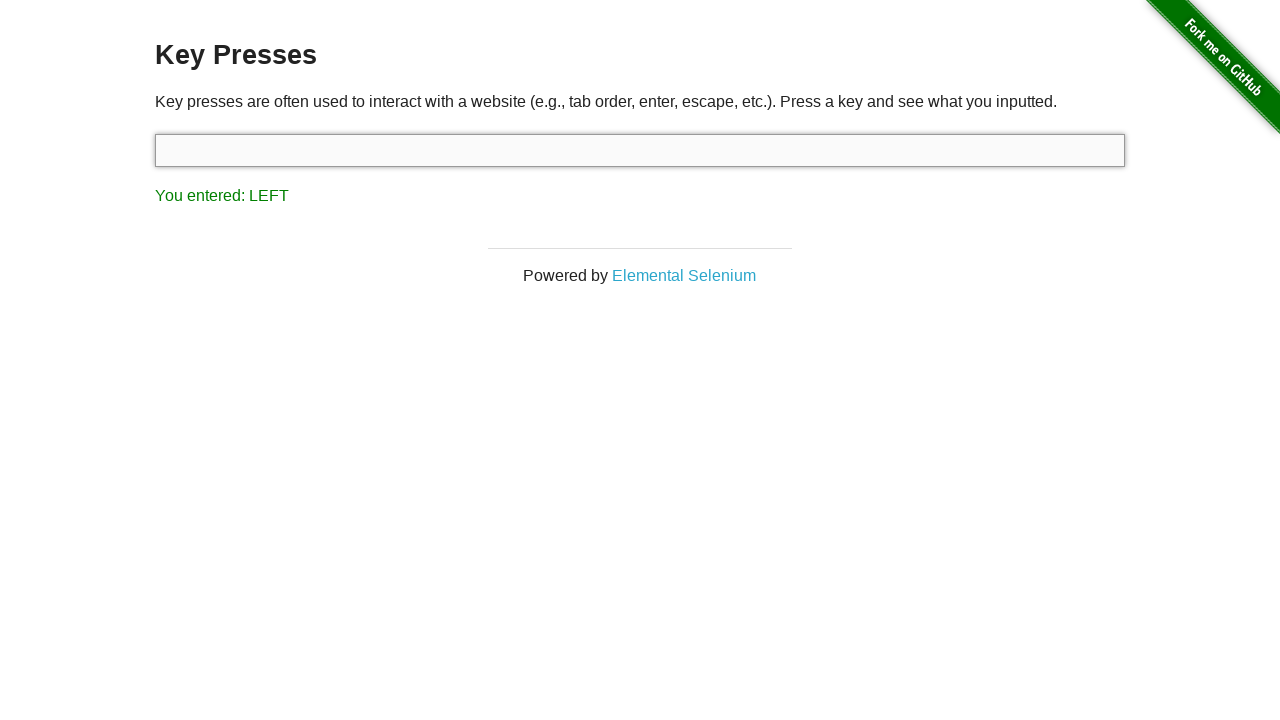